Tests demo page by verifying elements and clicking a button to change text color

Starting URL: https://seleniumbase.io/demo_page

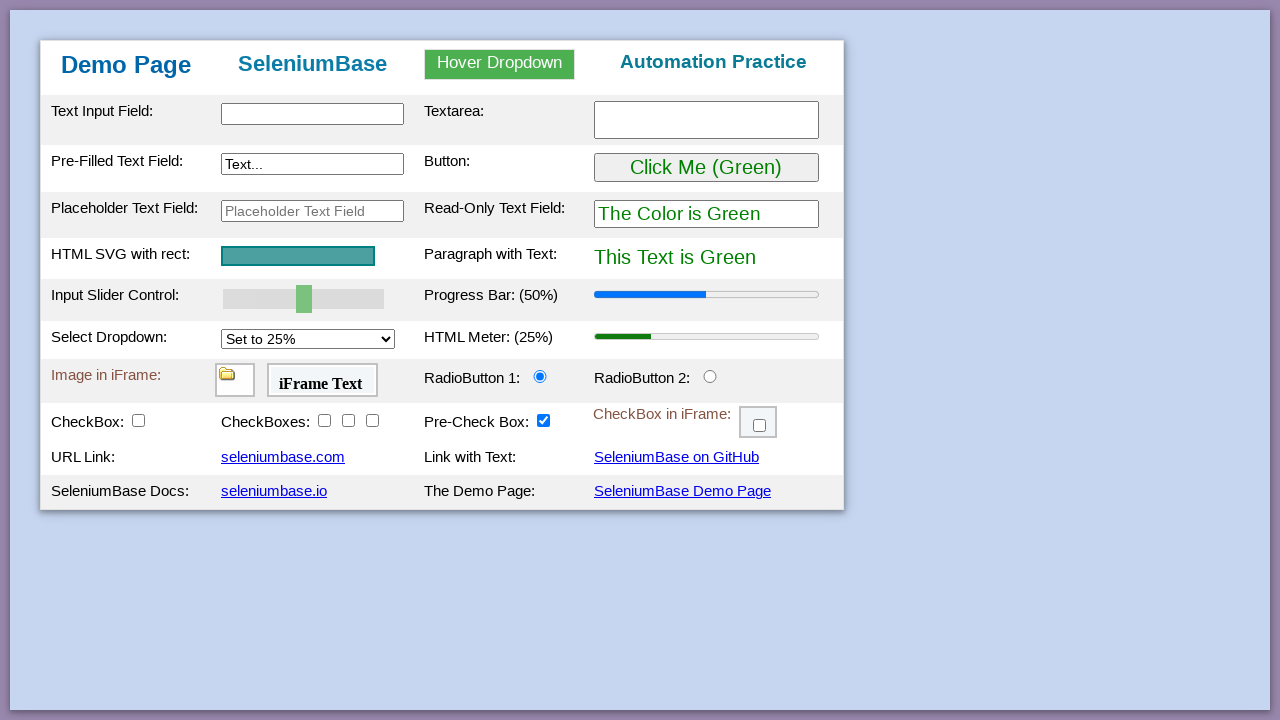

Waited for text input element to be visible
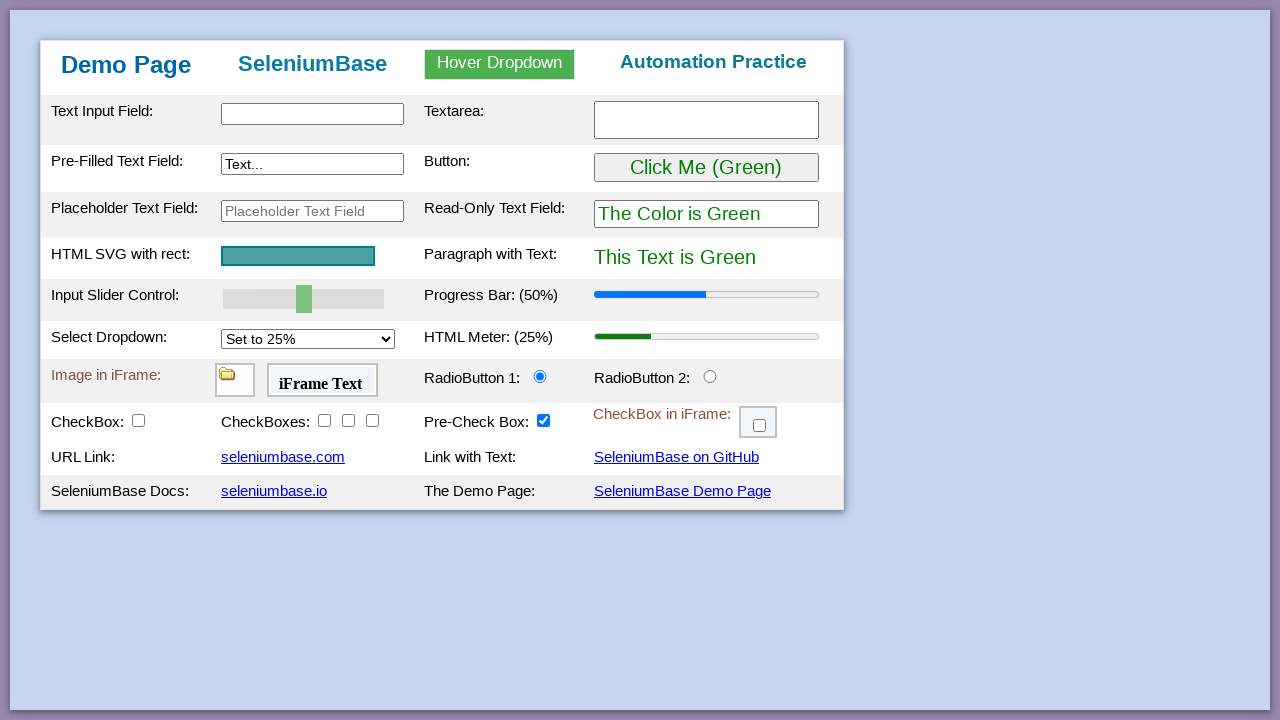

Filled textarea with 'Automated' on #myTextarea
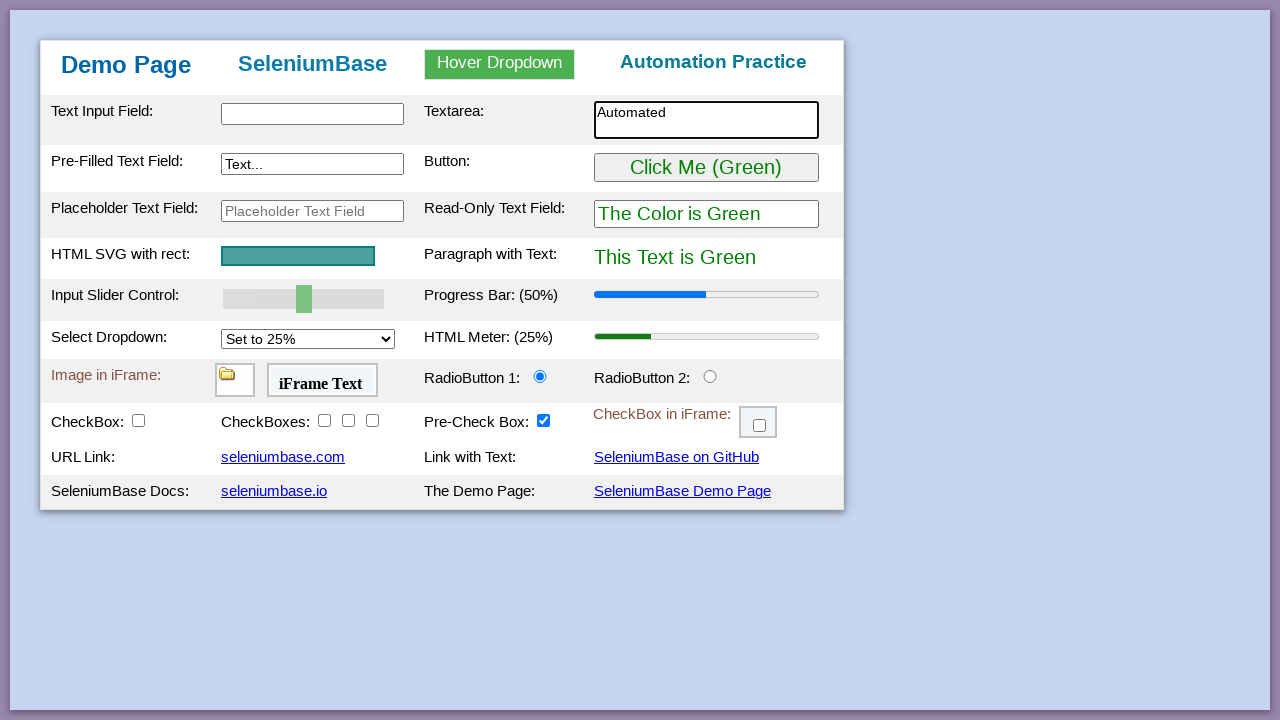

Verified that text displays in green color
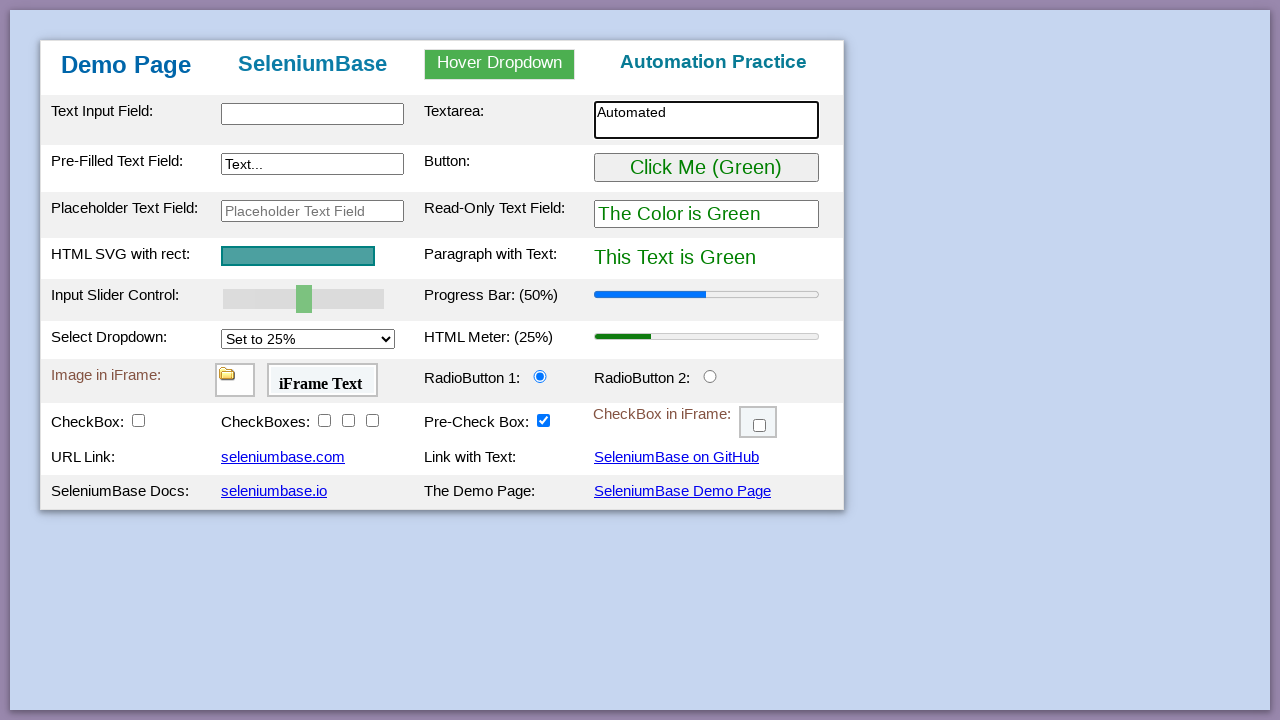

Clicked button to change text color at (706, 168) on #myButton
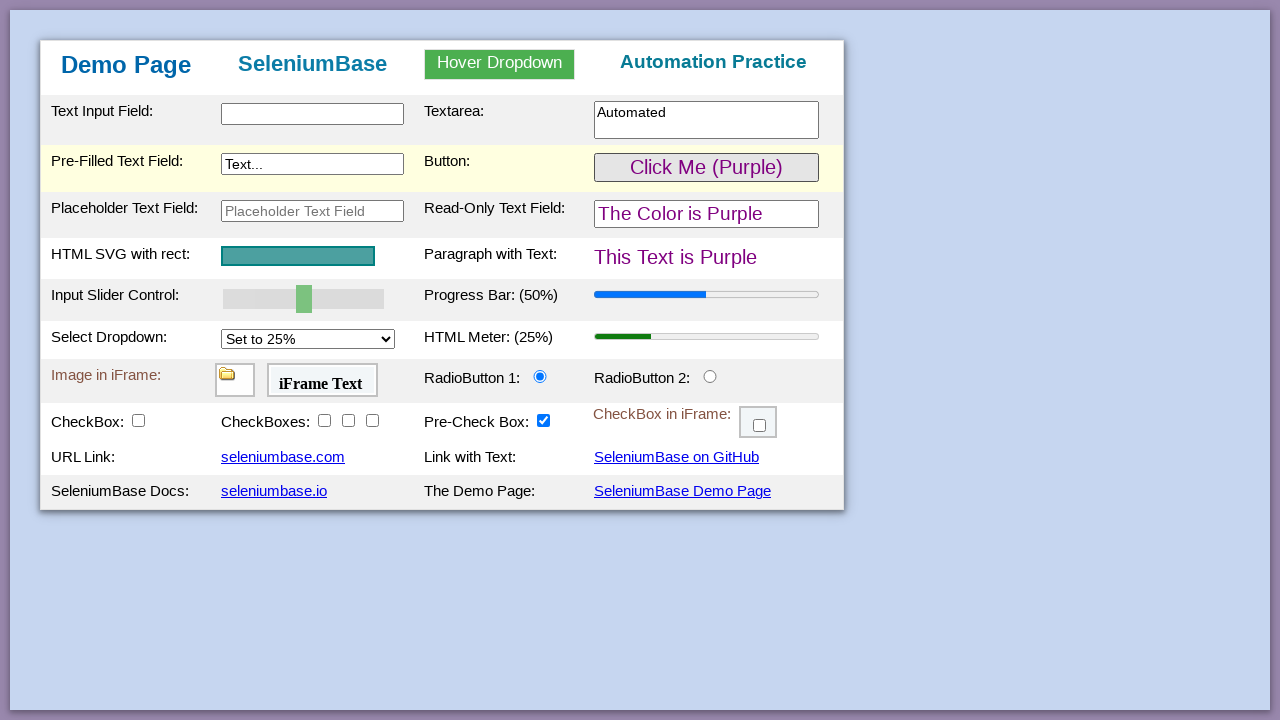

Verified that text color changed to purple
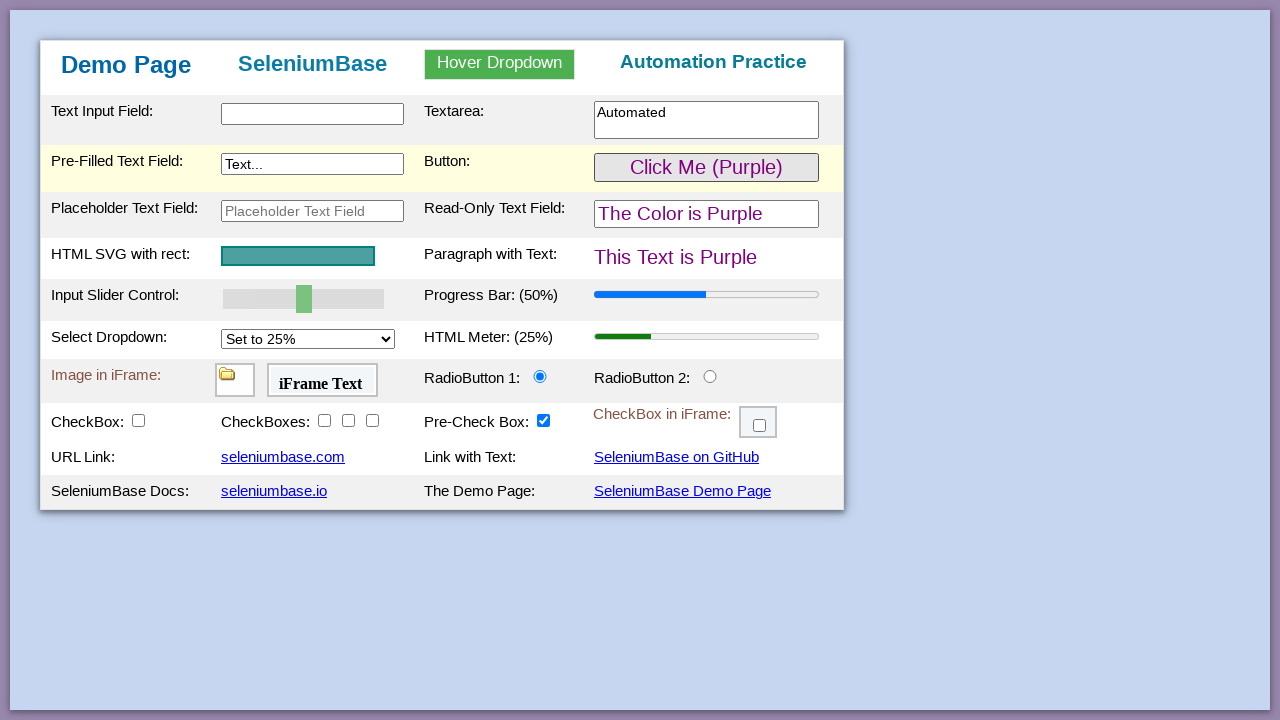

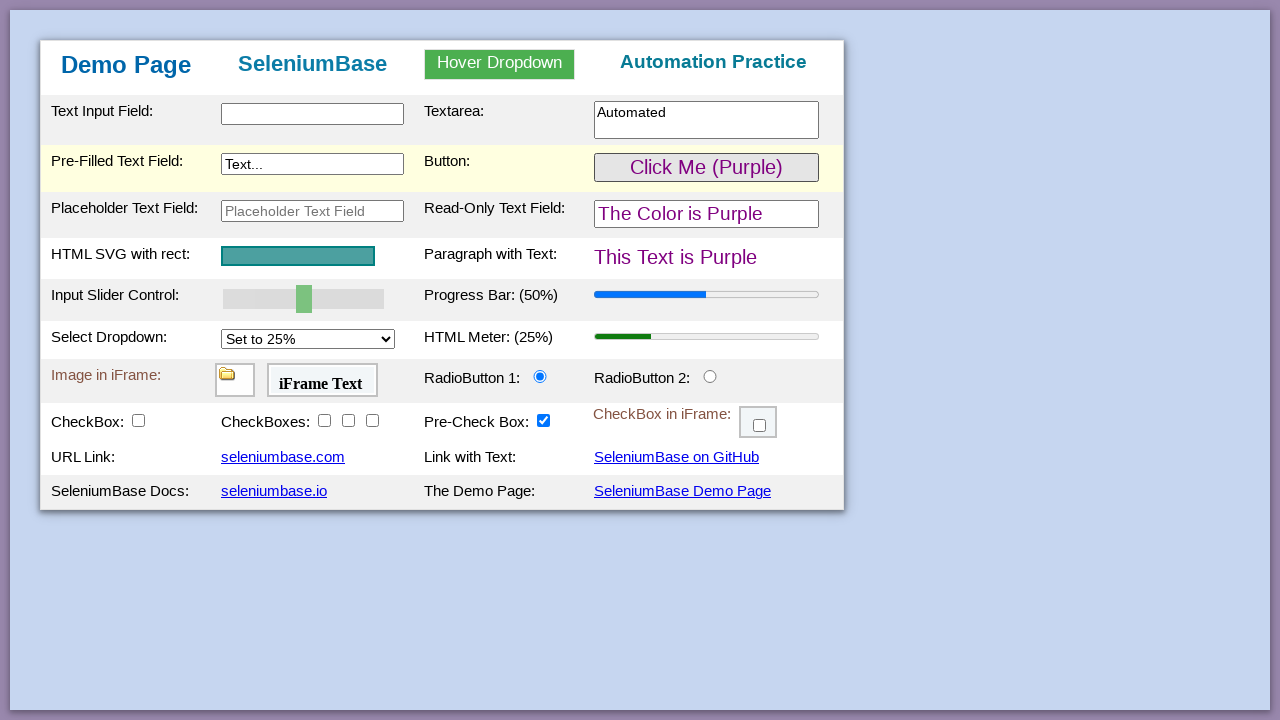